Tests broken links page by clicking on valid link and navigating back

Starting URL: https://demoqa.com/broken

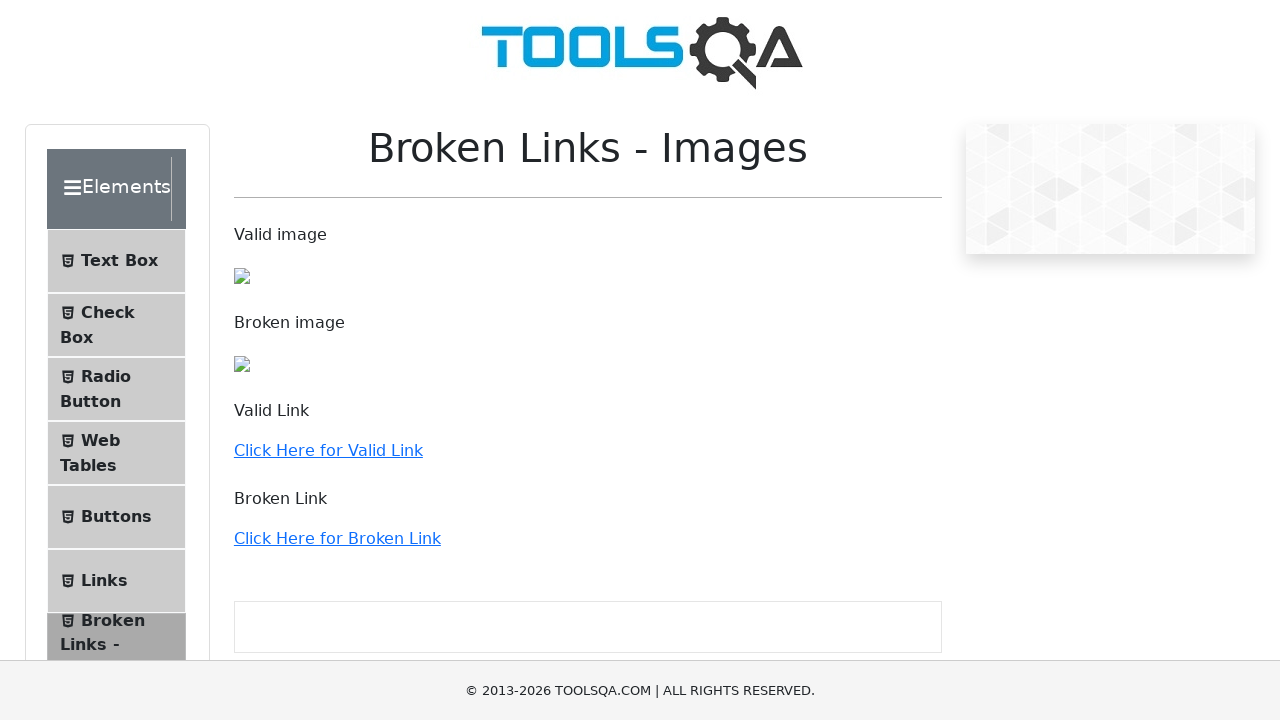

Scrolled page down by 300 pixels
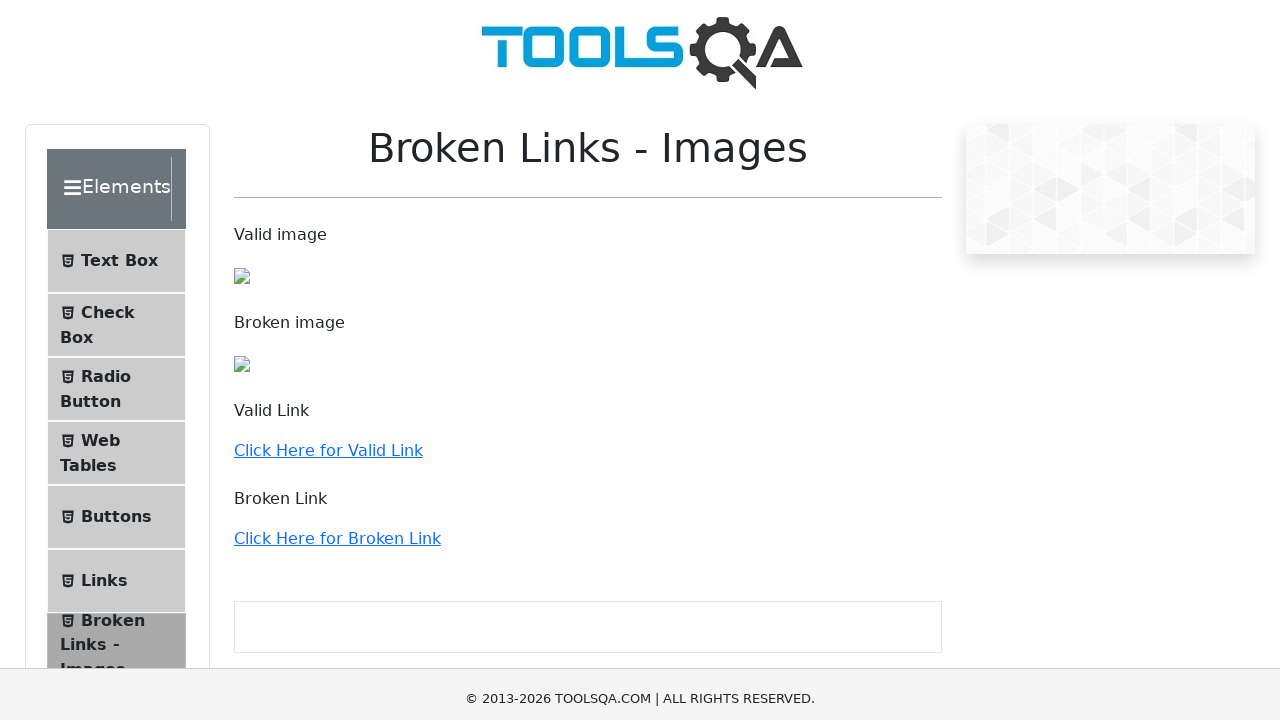

Clicked on Broken Links - Images menu item at (113, 320) on text=Broken Links - Images
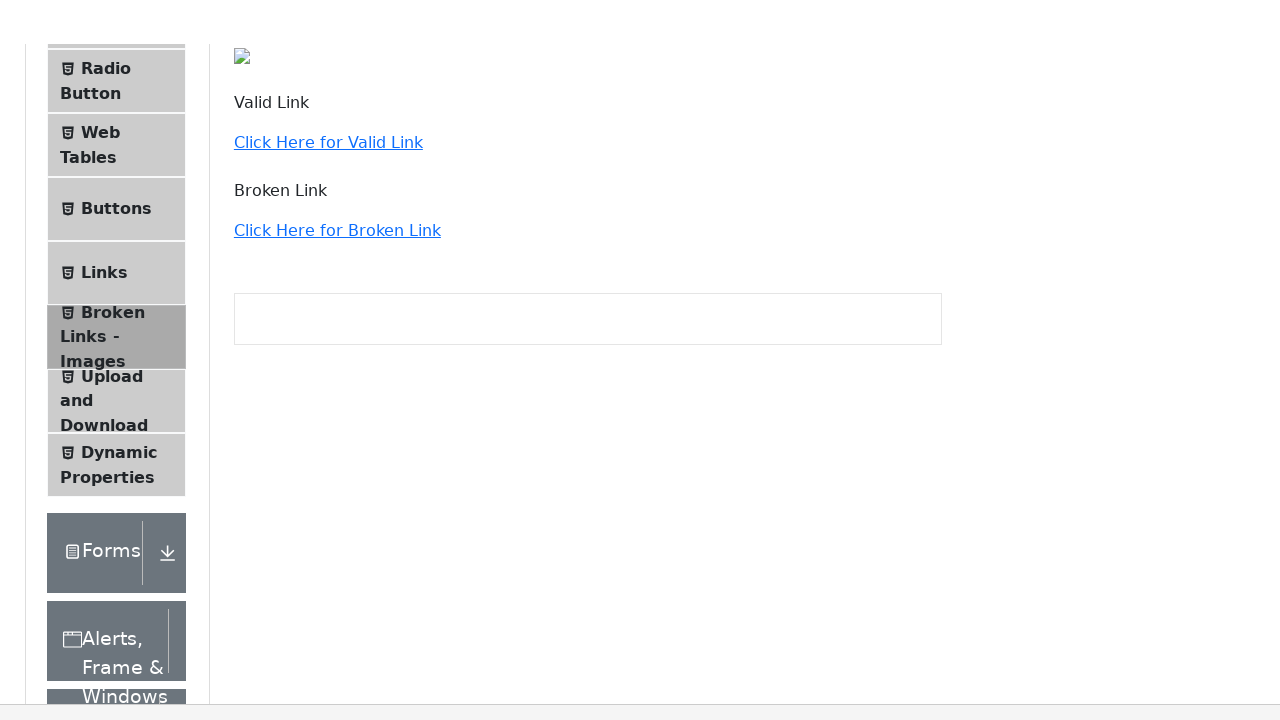

Clicked on the valid link at (328, 360) on text=Click Here for Valid Link
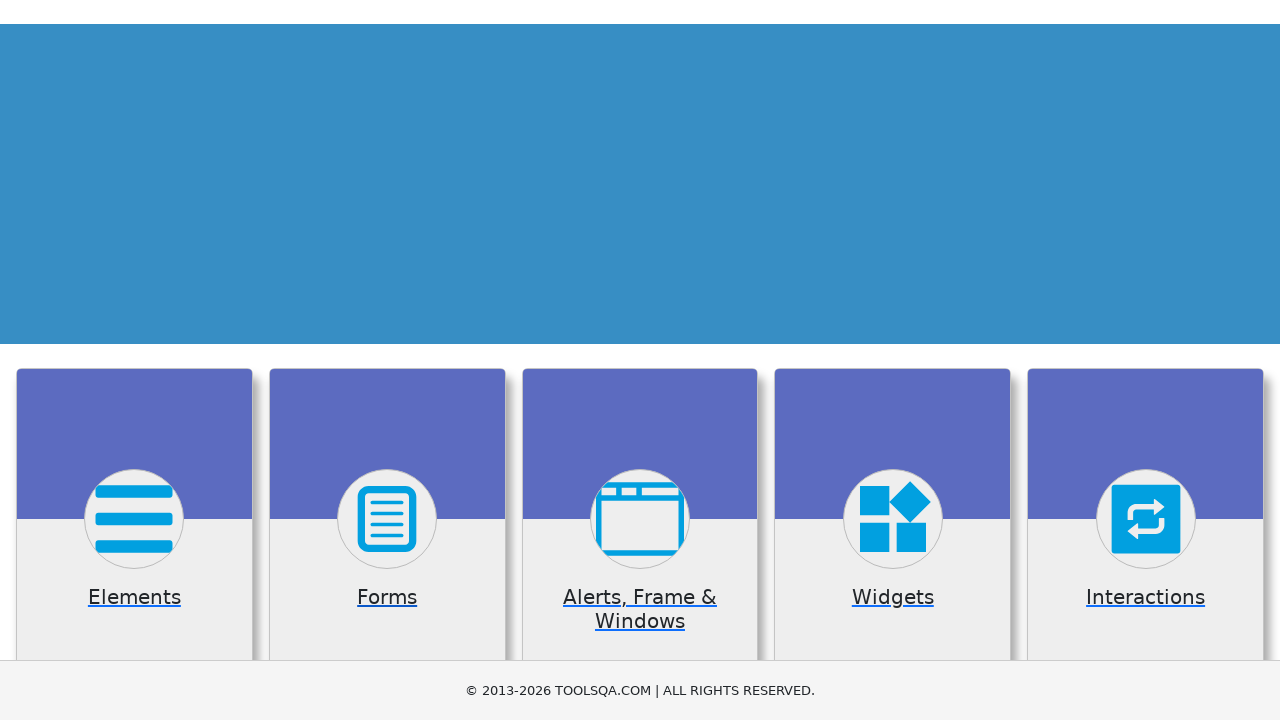

Navigated back to broken links page
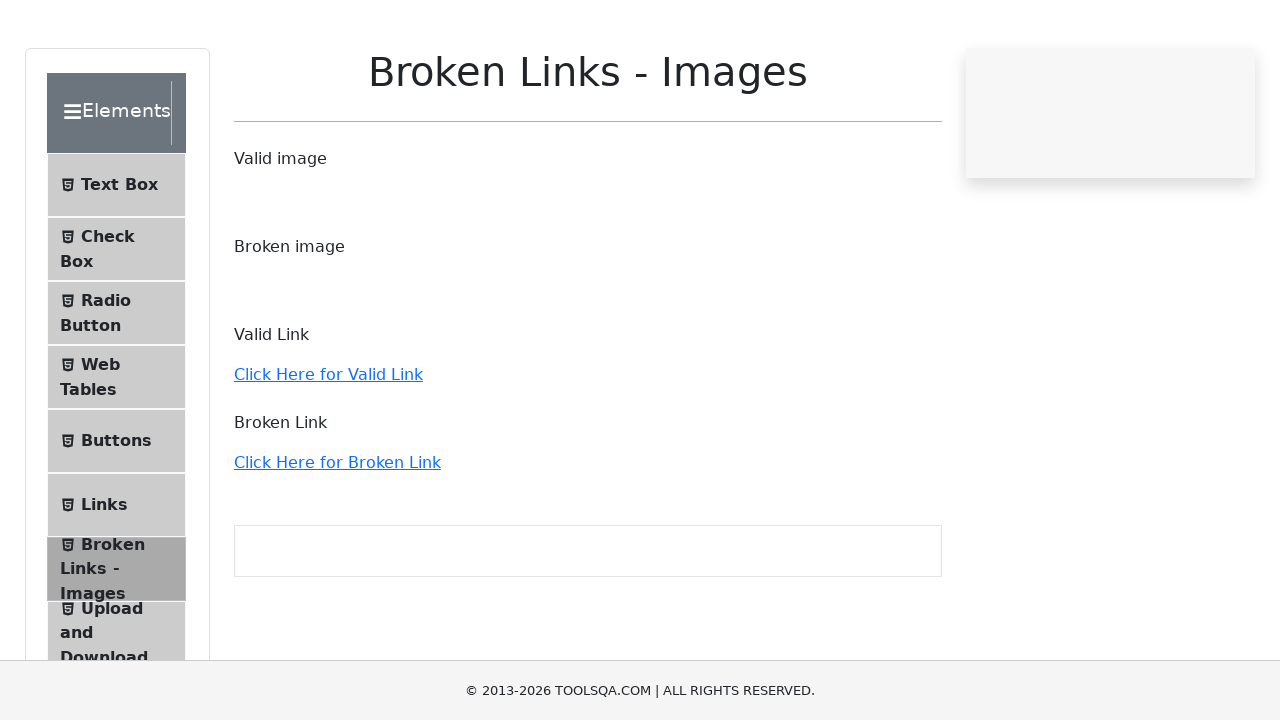

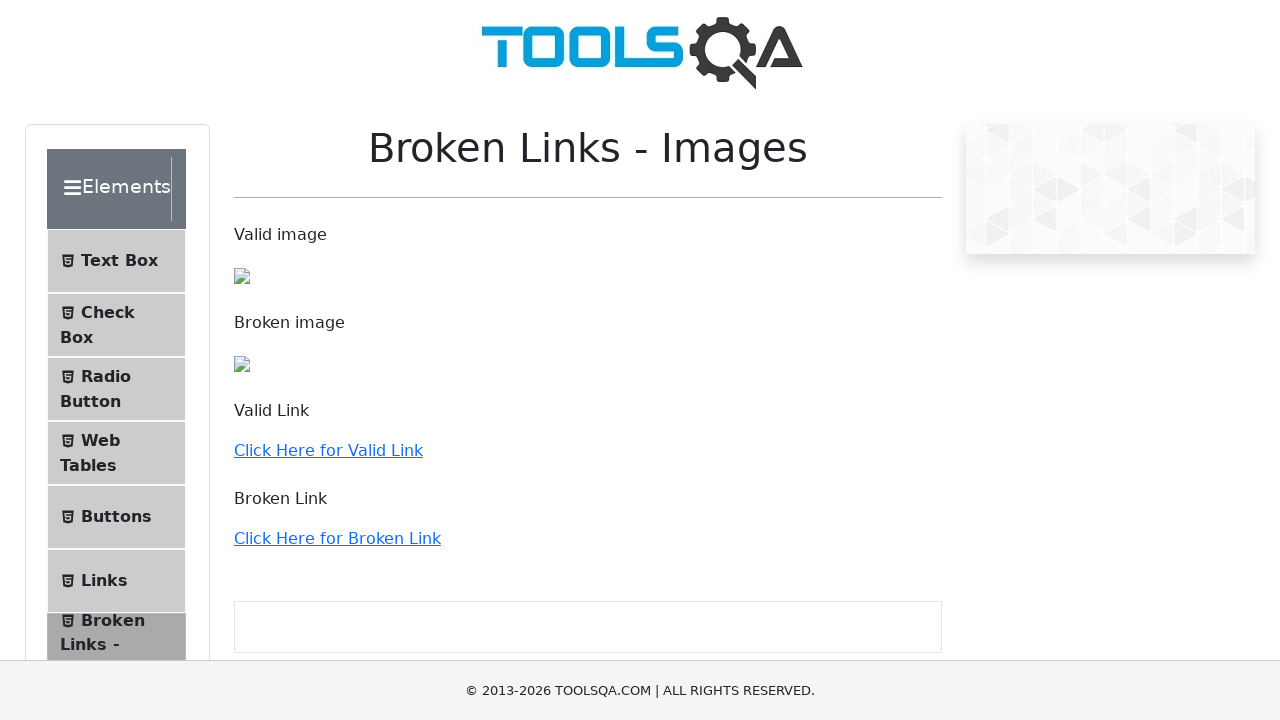